Tests keyboard actions including typing text, using arrow keys, shift-selecting text, and deleting selected text

Starting URL: https://www.techglobal-training.com/frontend

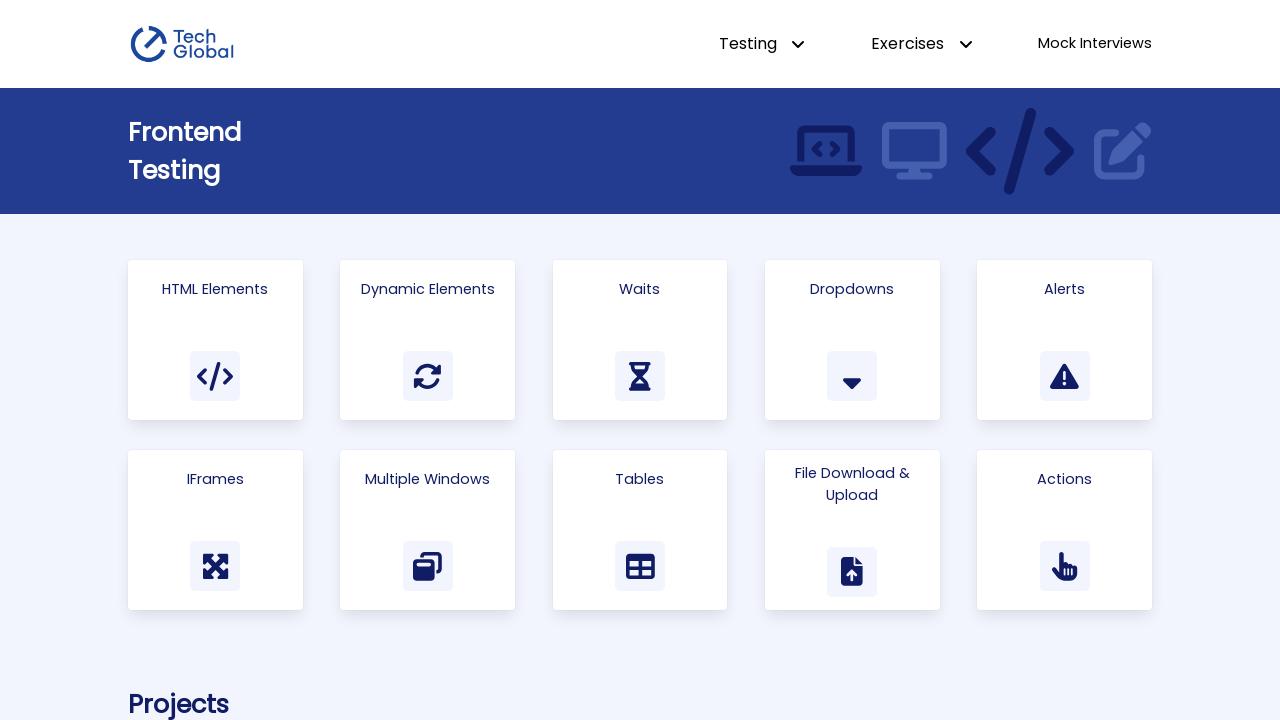

Clicked on 'Actions' link to navigate to actions page at (1065, 479) on text=Actions
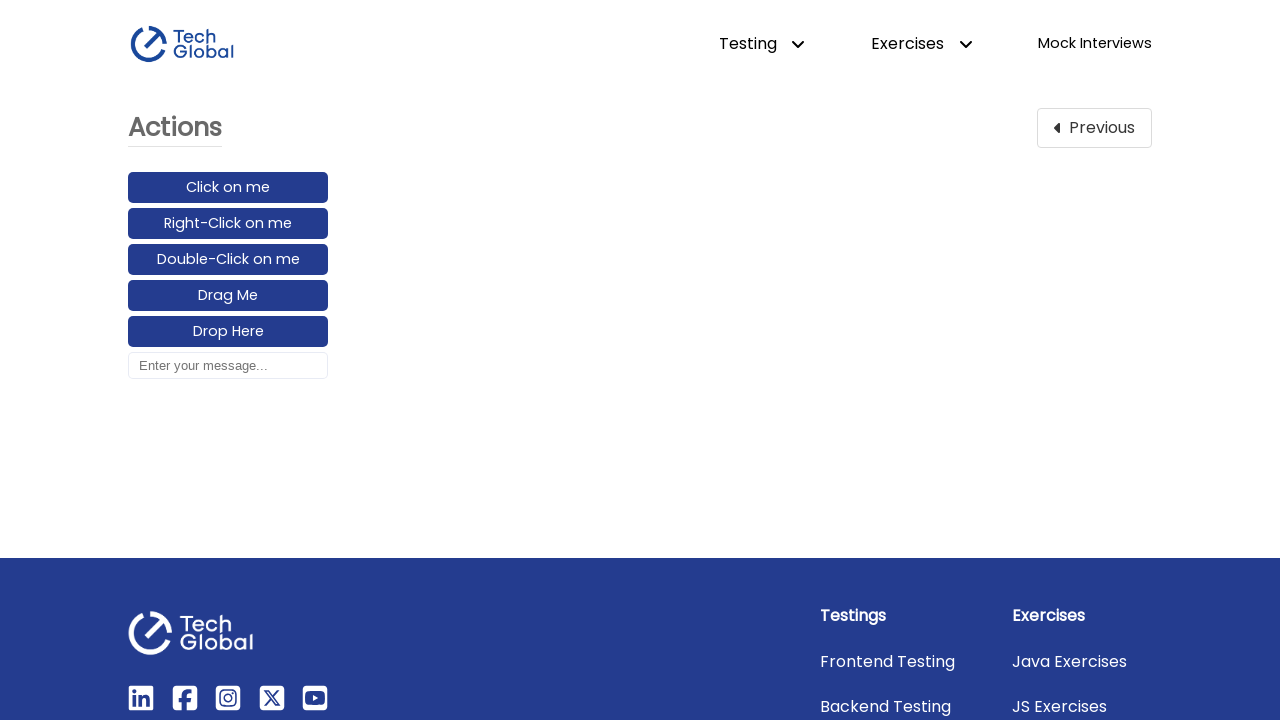

Focused on input box with id 'input_box' on #input_box
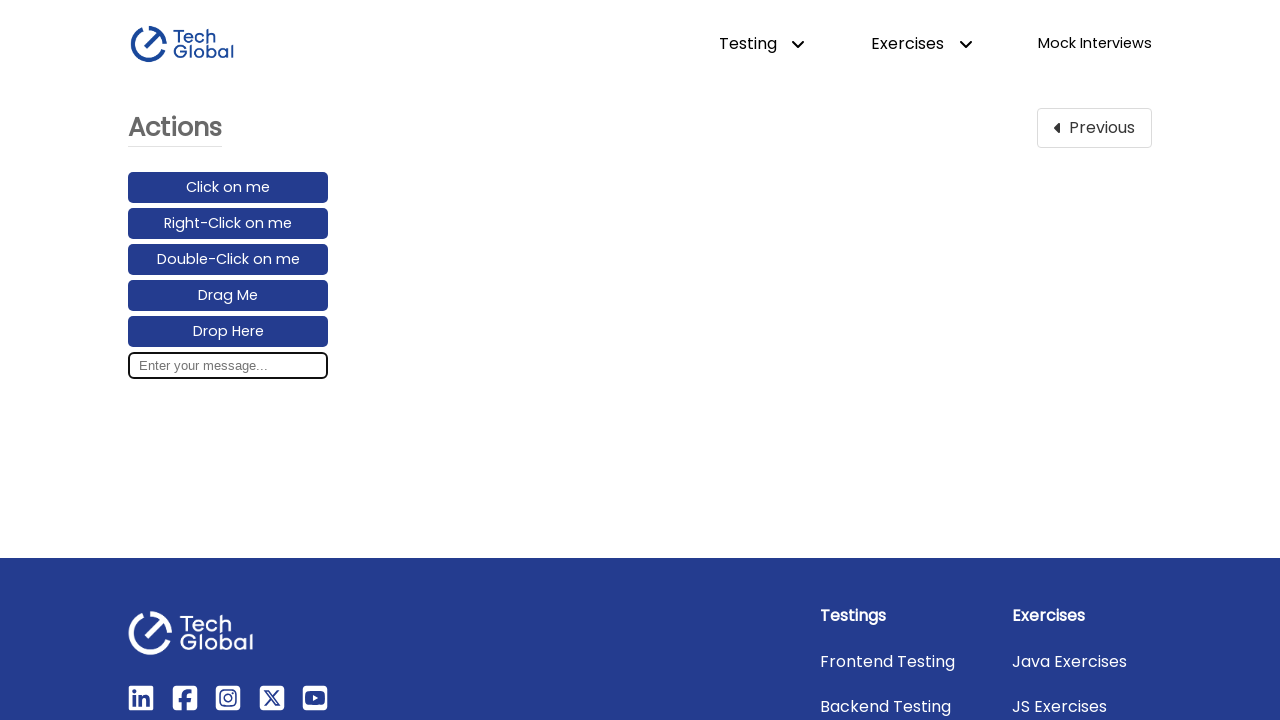

Typed 'Hello World!' into the input box
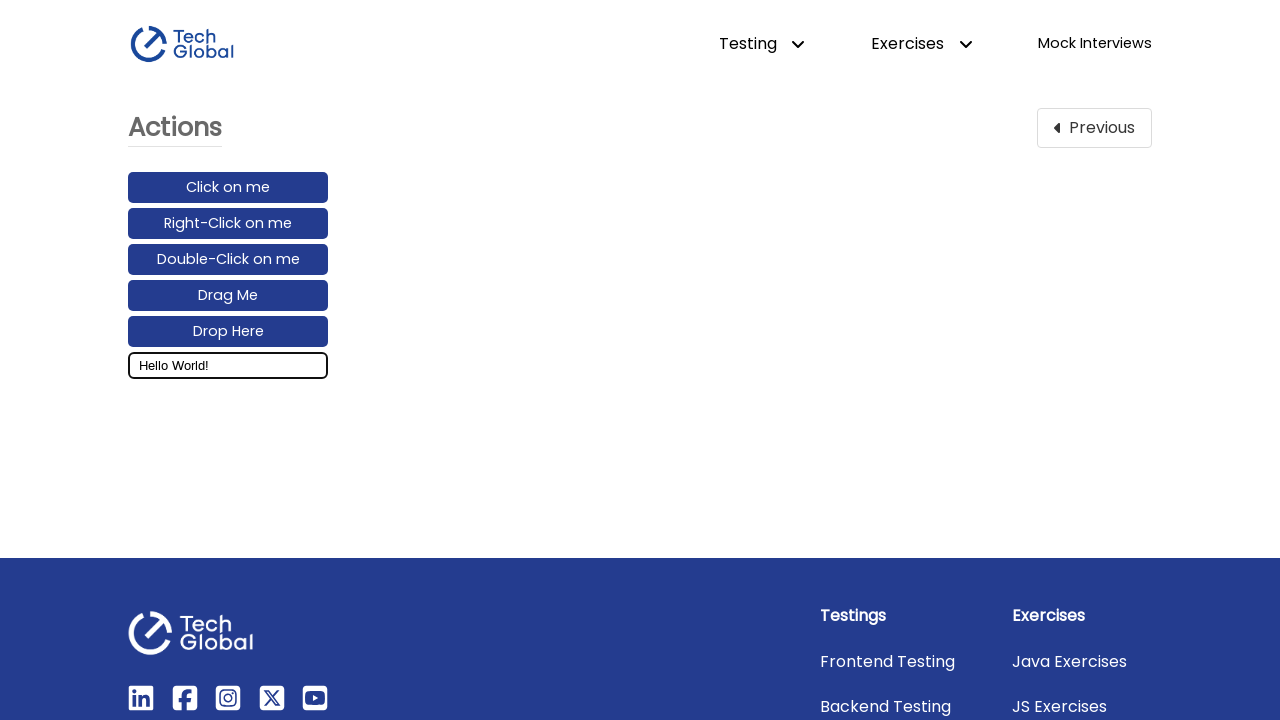

Pressed left arrow key once
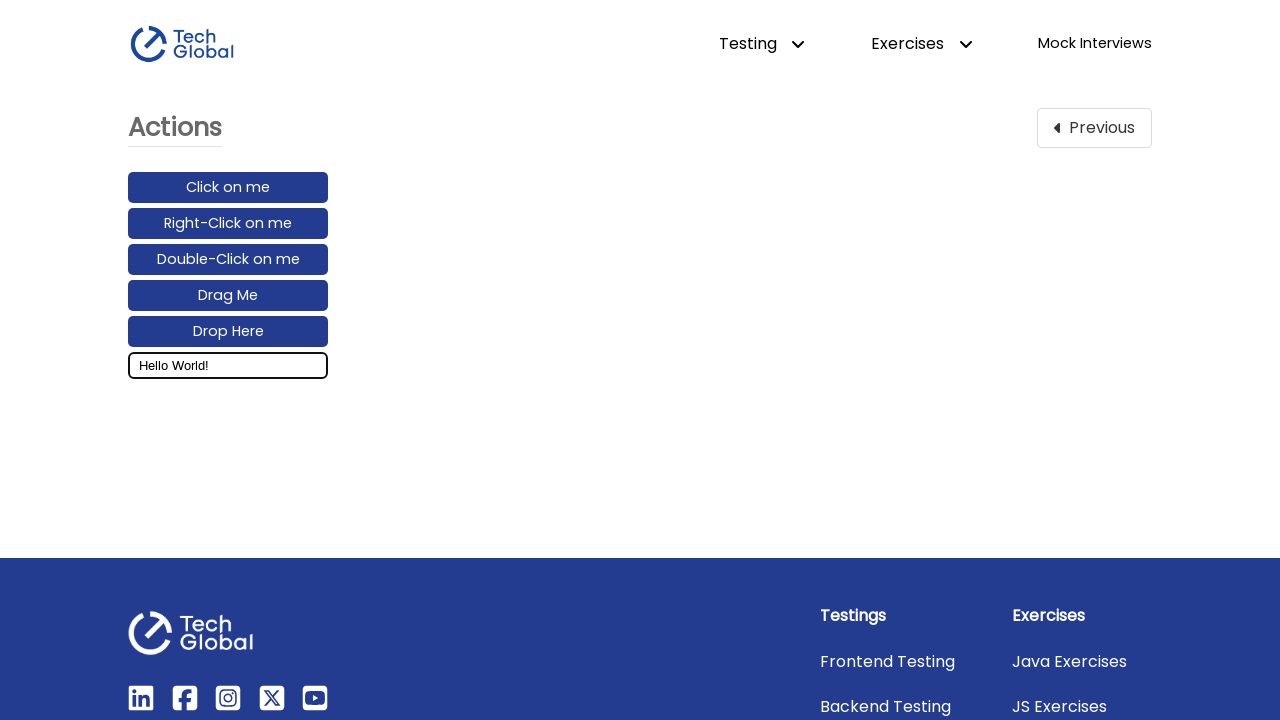

Pressed and held Shift key down
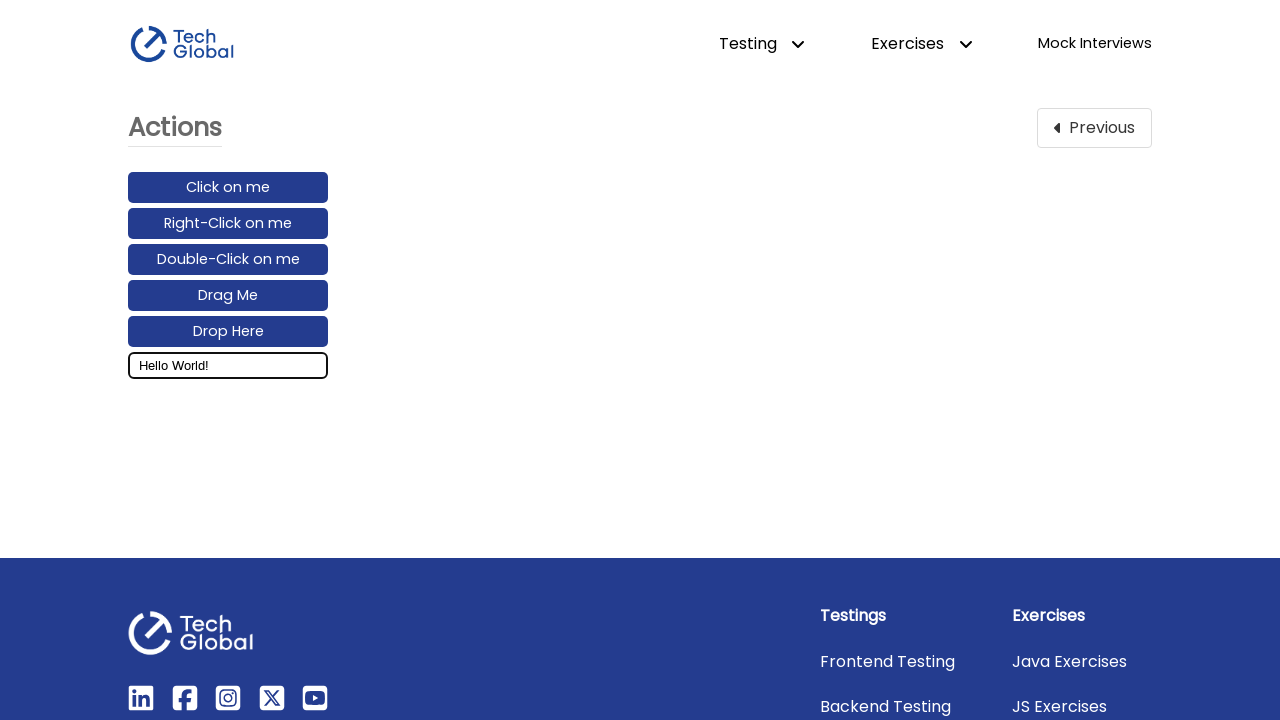

Pressed left arrow key while holding Shift (selection 1/5)
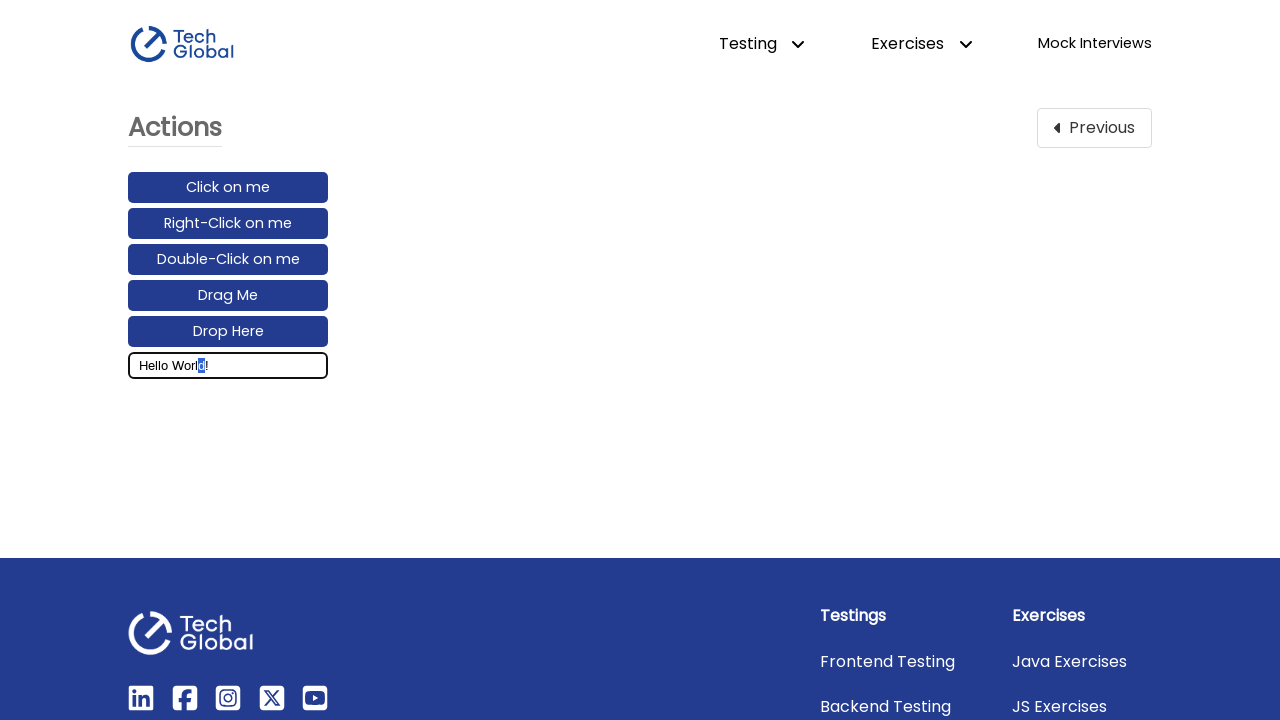

Pressed left arrow key while holding Shift (selection 2/5)
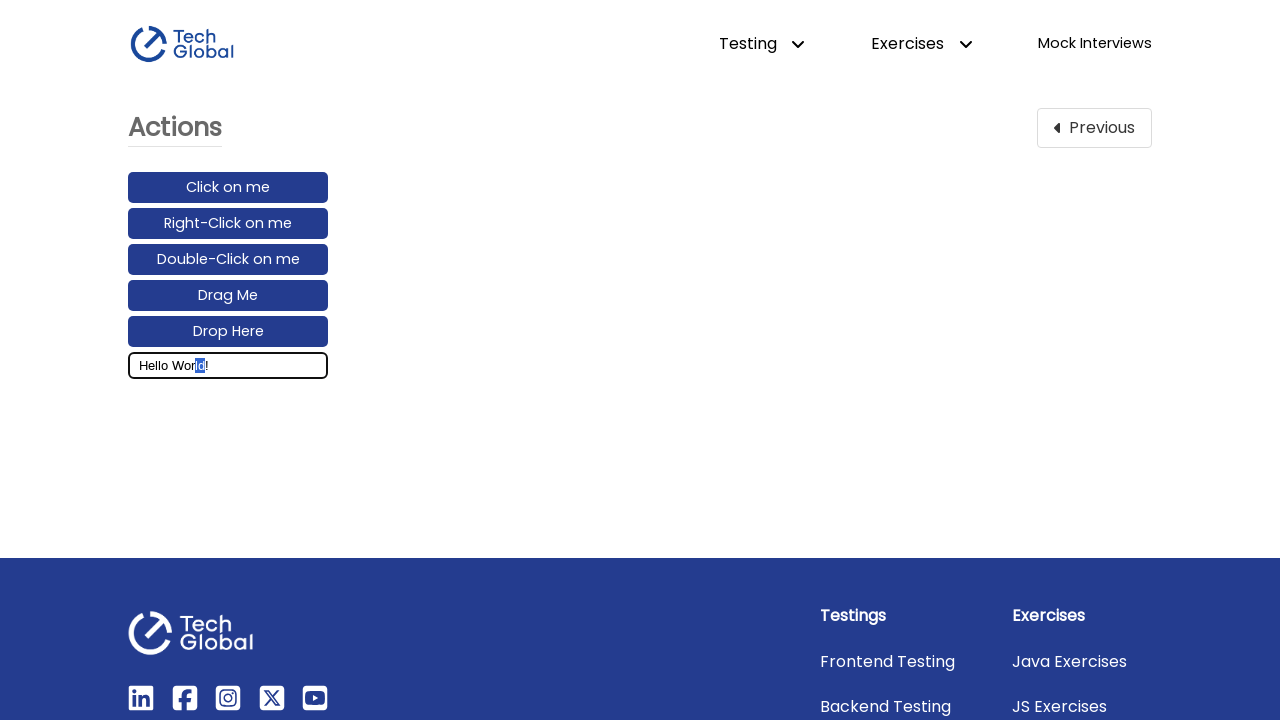

Pressed left arrow key while holding Shift (selection 3/5)
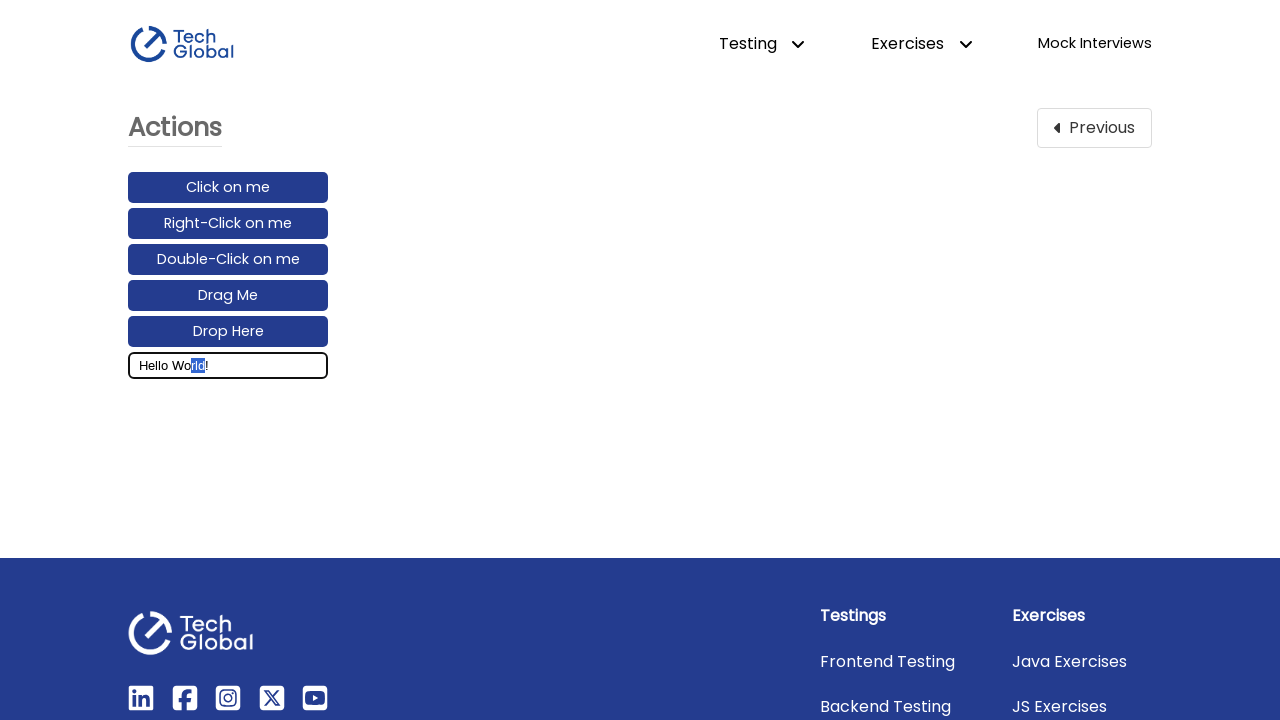

Pressed left arrow key while holding Shift (selection 4/5)
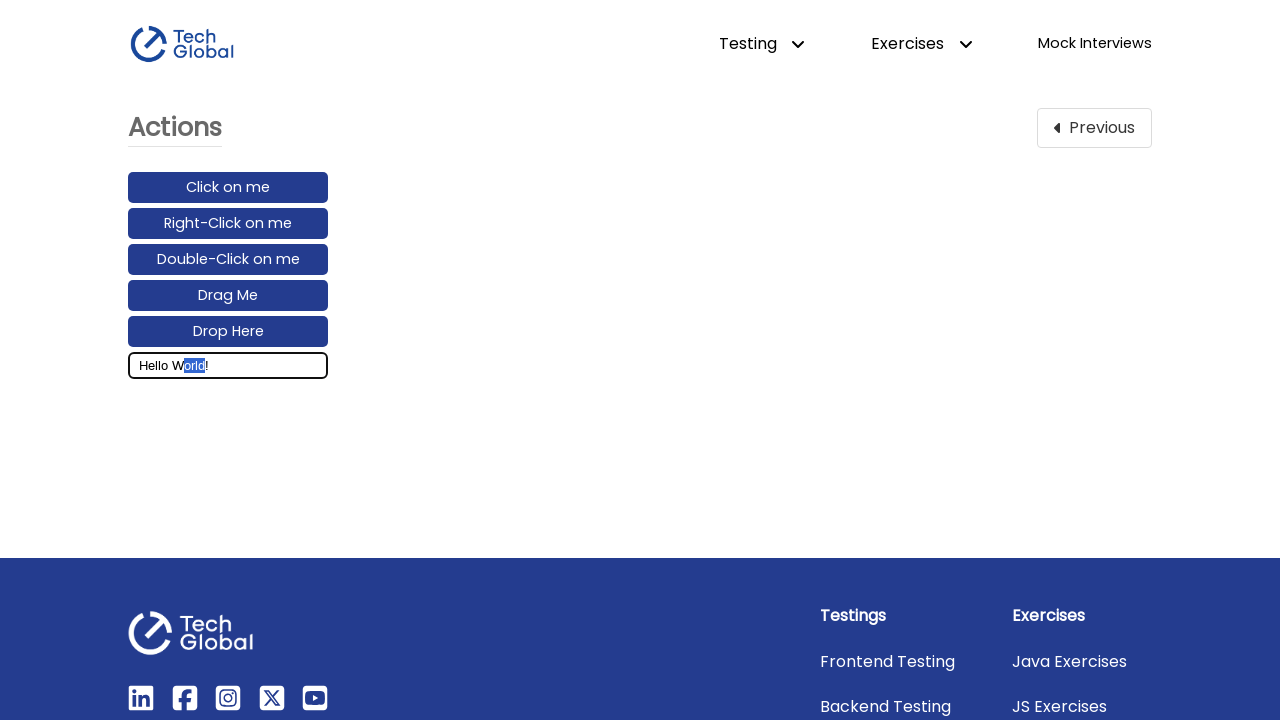

Pressed left arrow key while holding Shift (selection 5/5)
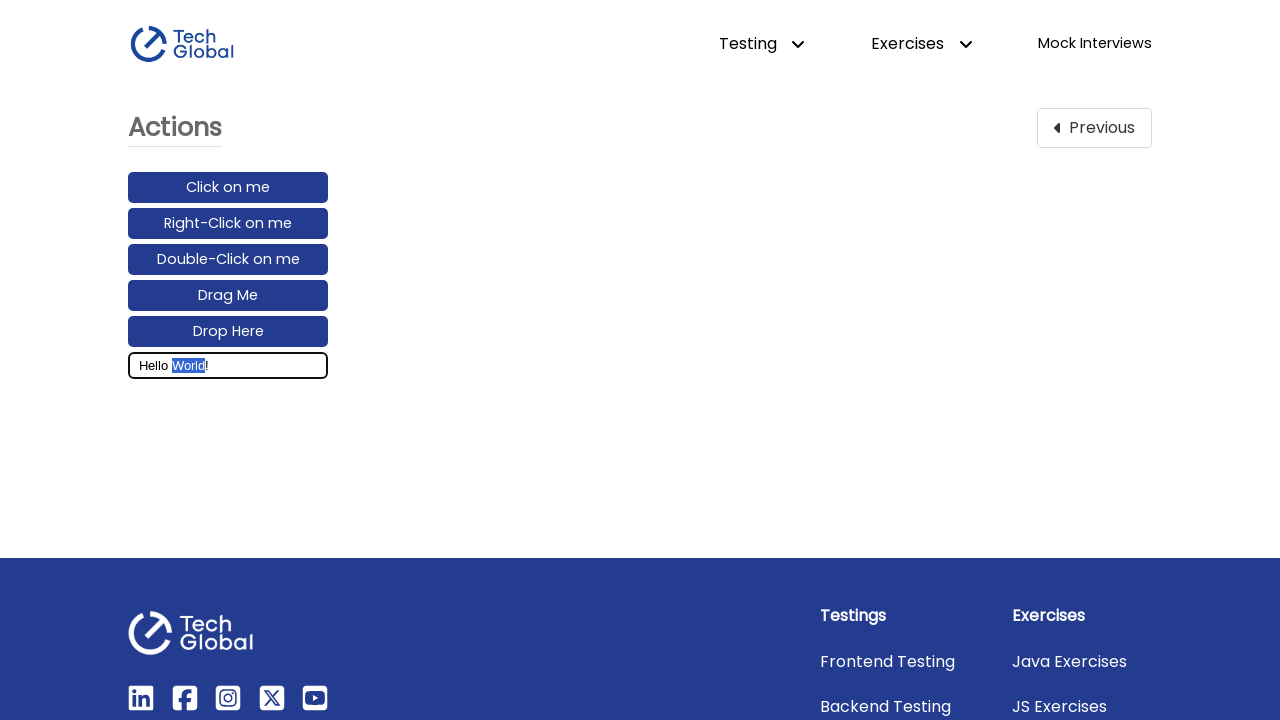

Released Shift key
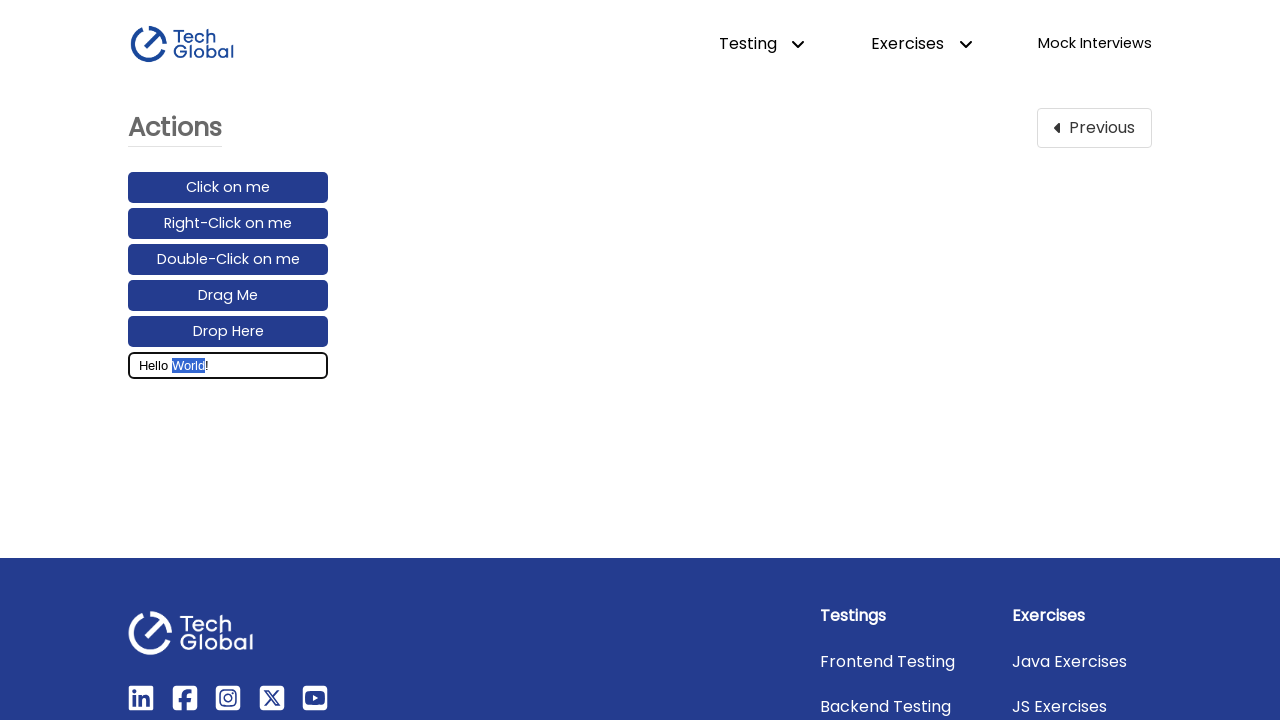

Pressed Backspace to delete selected text
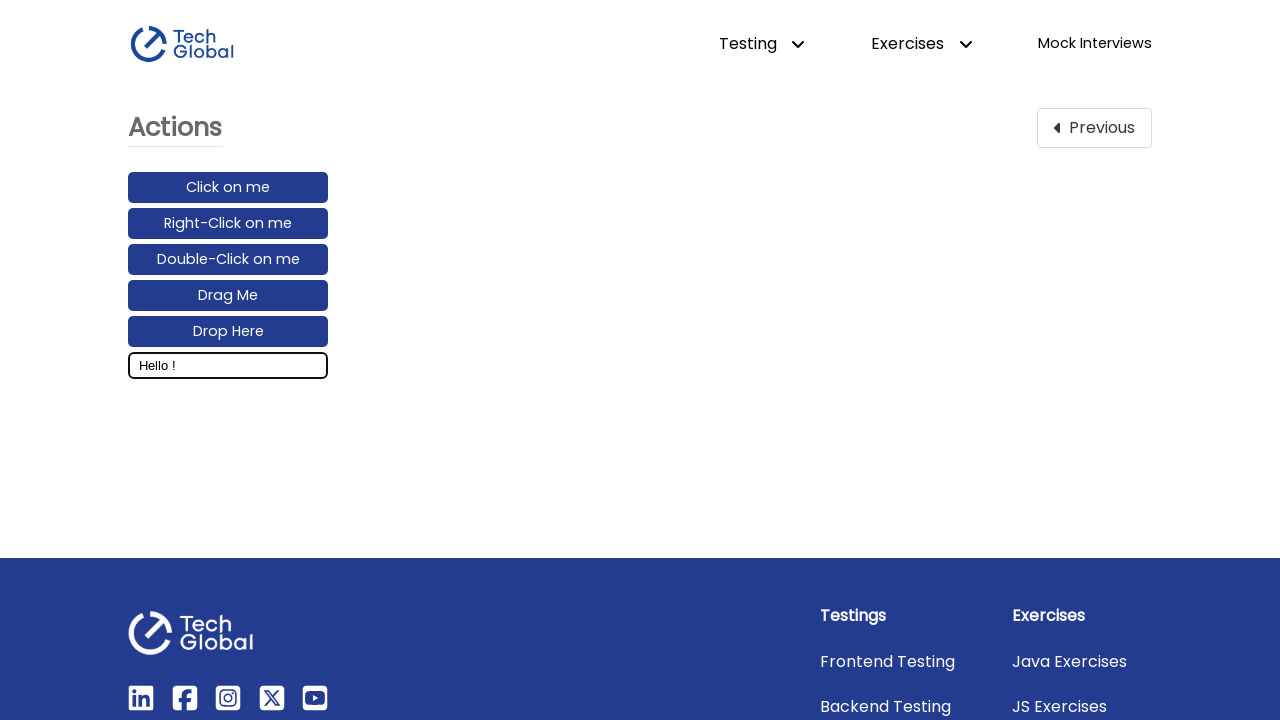

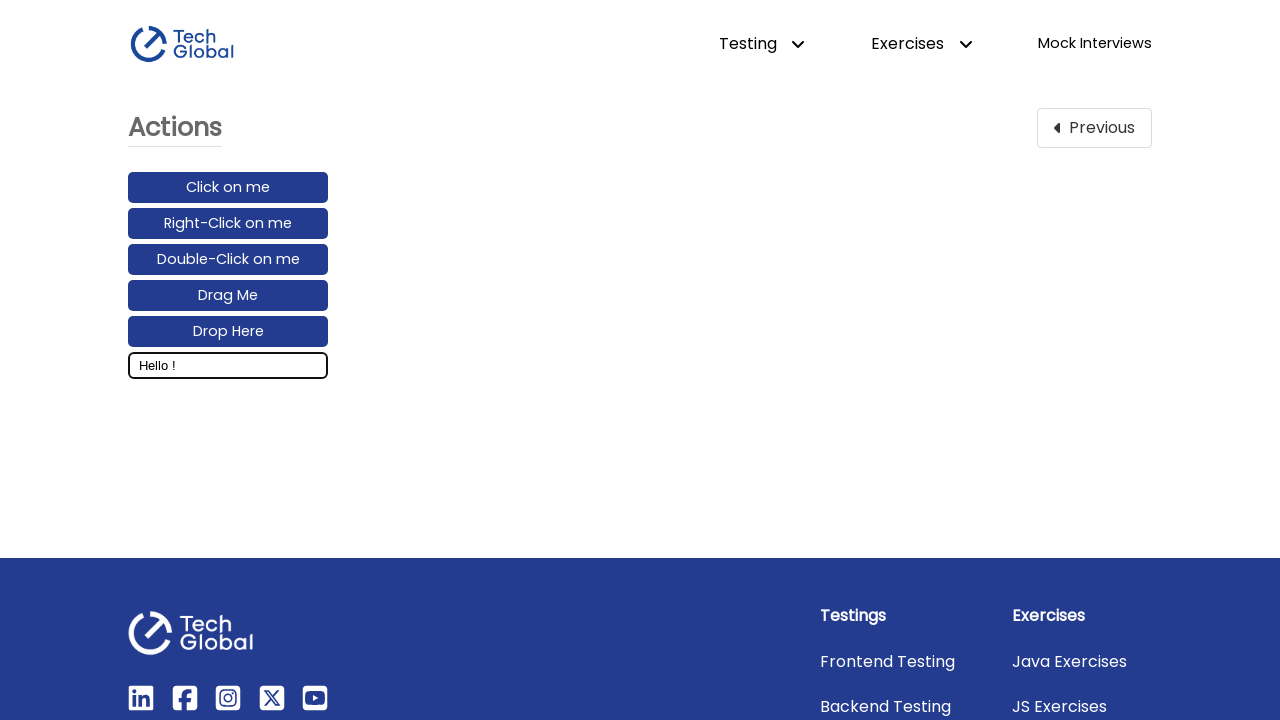